Tests radio button selection functionality by clicking the "Yes" radio button option

Starting URL: https://demoqa.com/radio-button

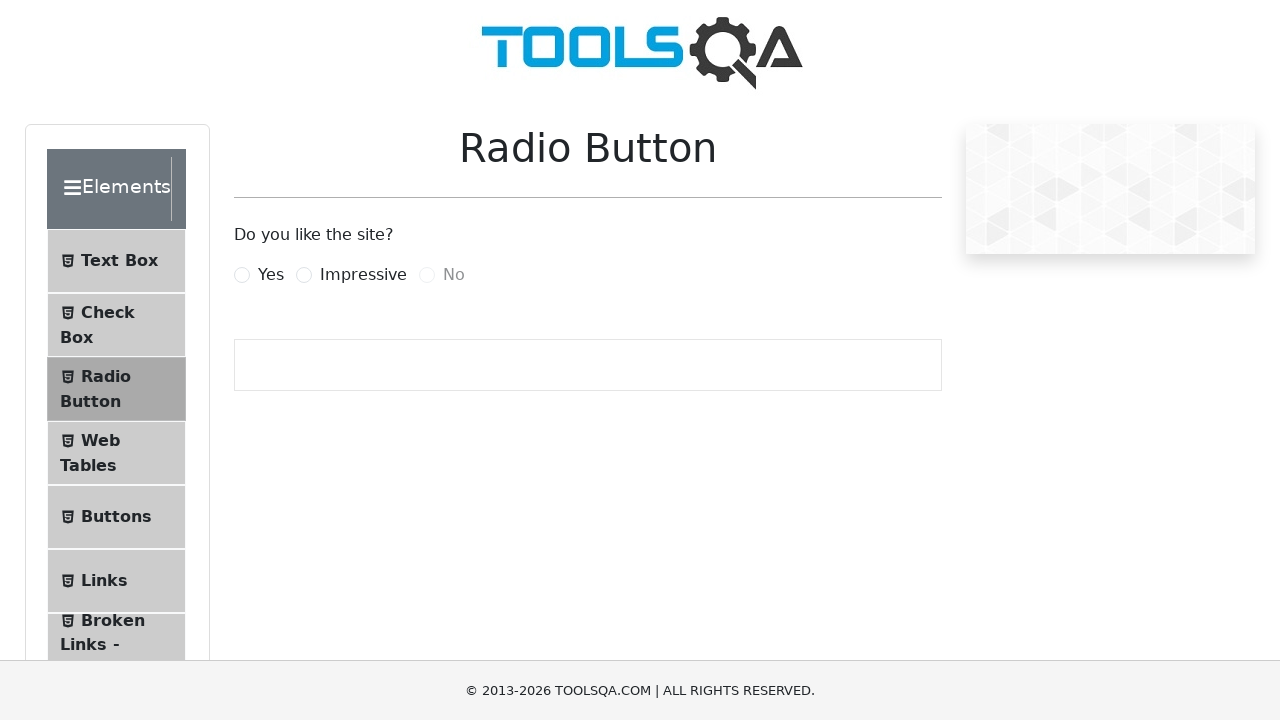

Waited for 'Yes' radio button to become visible
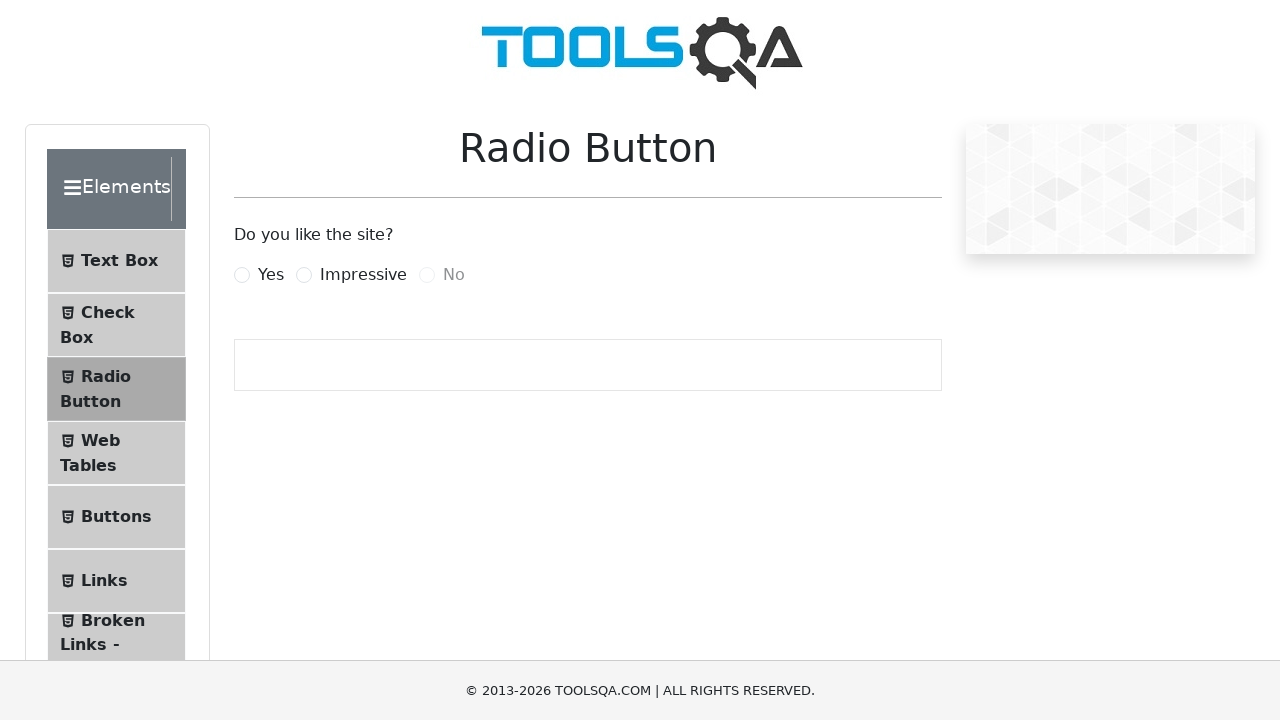

Clicked the 'Yes' radio button using JavaScript
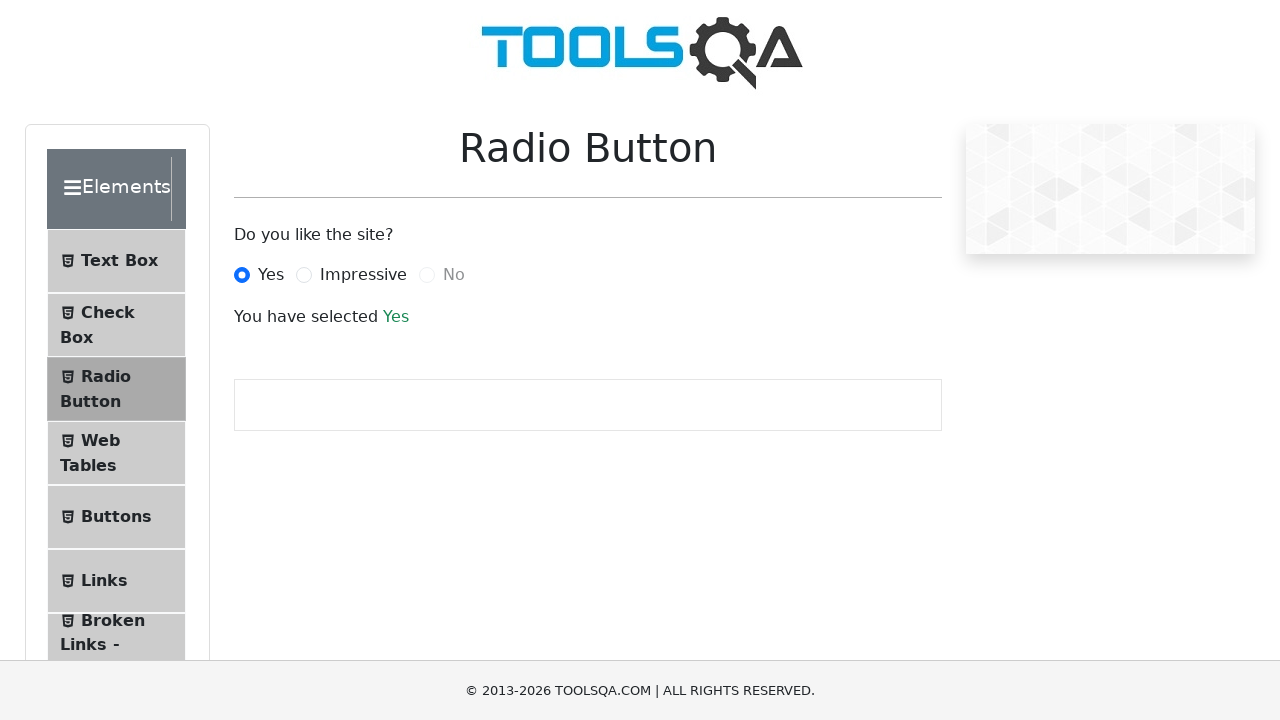

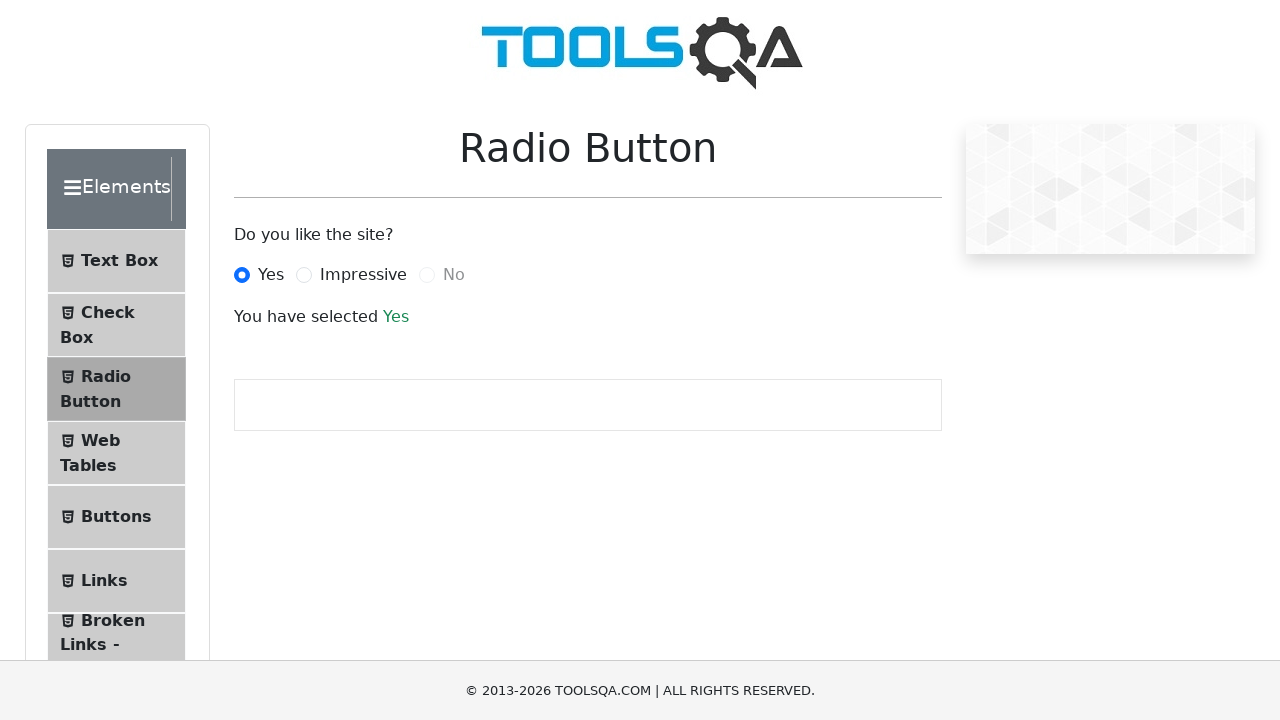